Tests the text box form by filling in name, email, current address, and permanent address fields, then submitting the form with Petro Vasilevich's data

Starting URL: https://demoqa.com/text-box

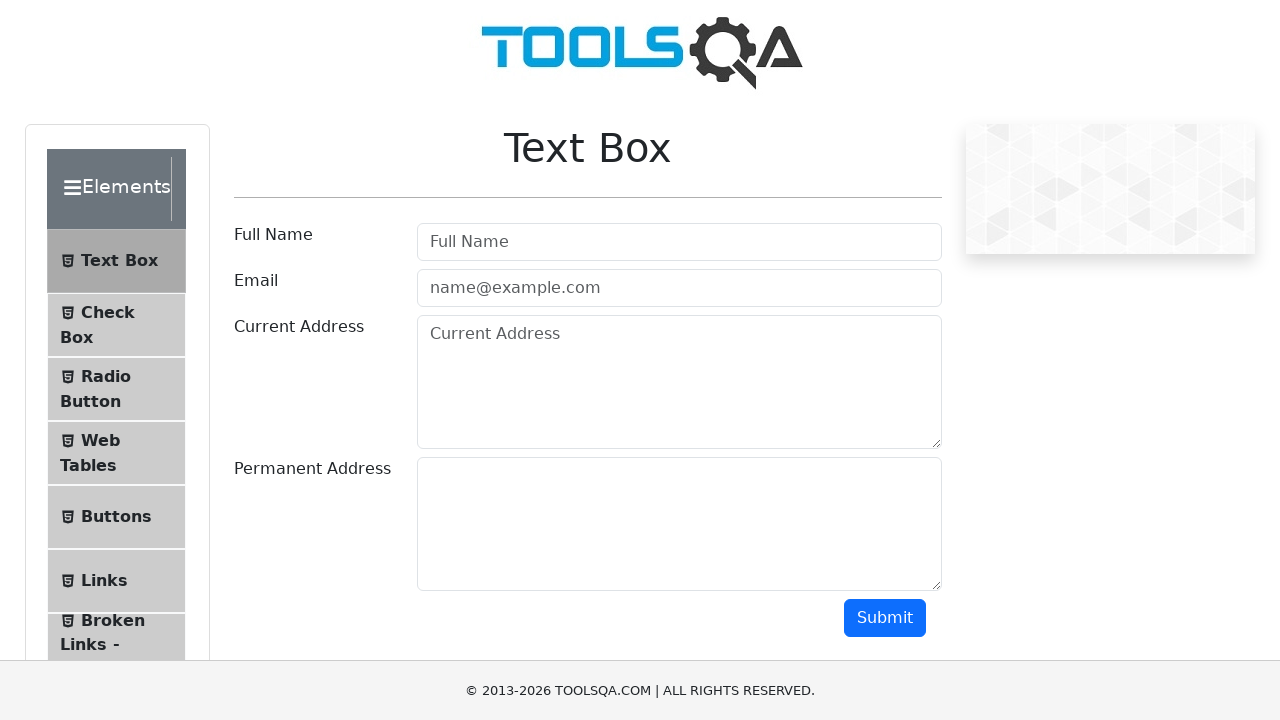

Filled name field with 'Petro Vasilevich' on #userName
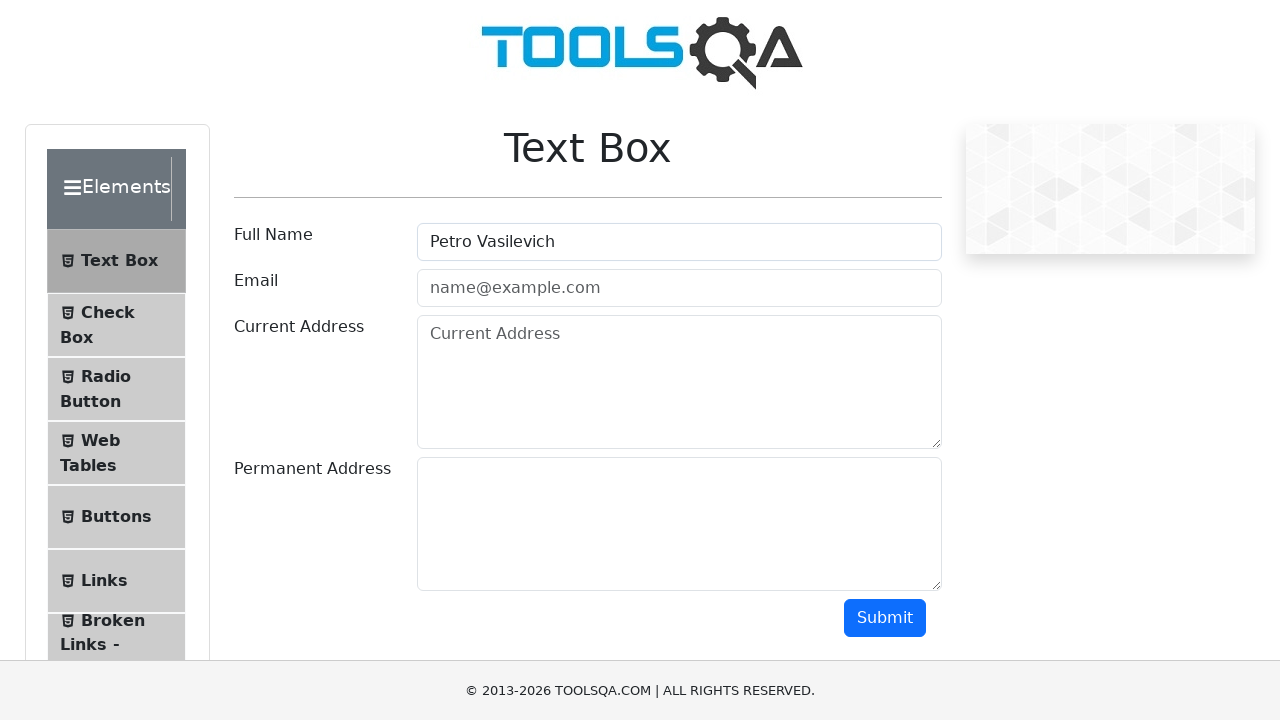

Filled email field with 'petrovasilevich@example.com' on #userEmail
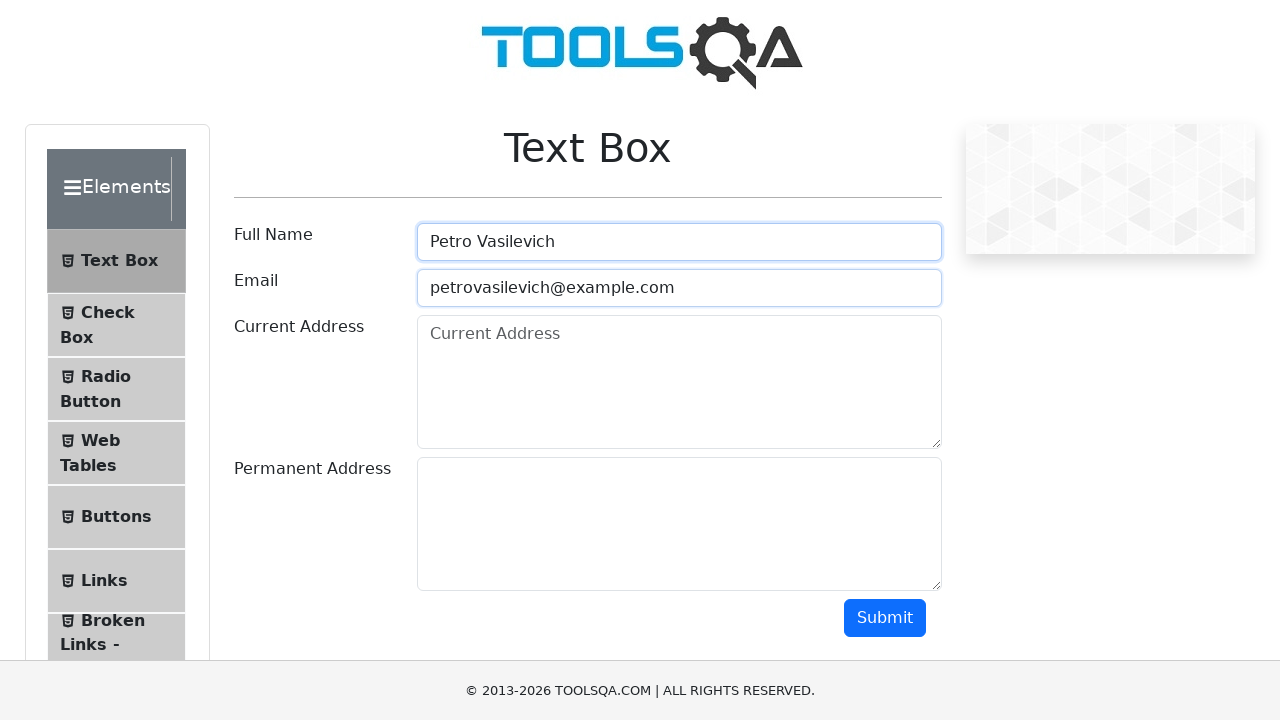

Filled current address field with 'Mykolaiv' on #currentAddress
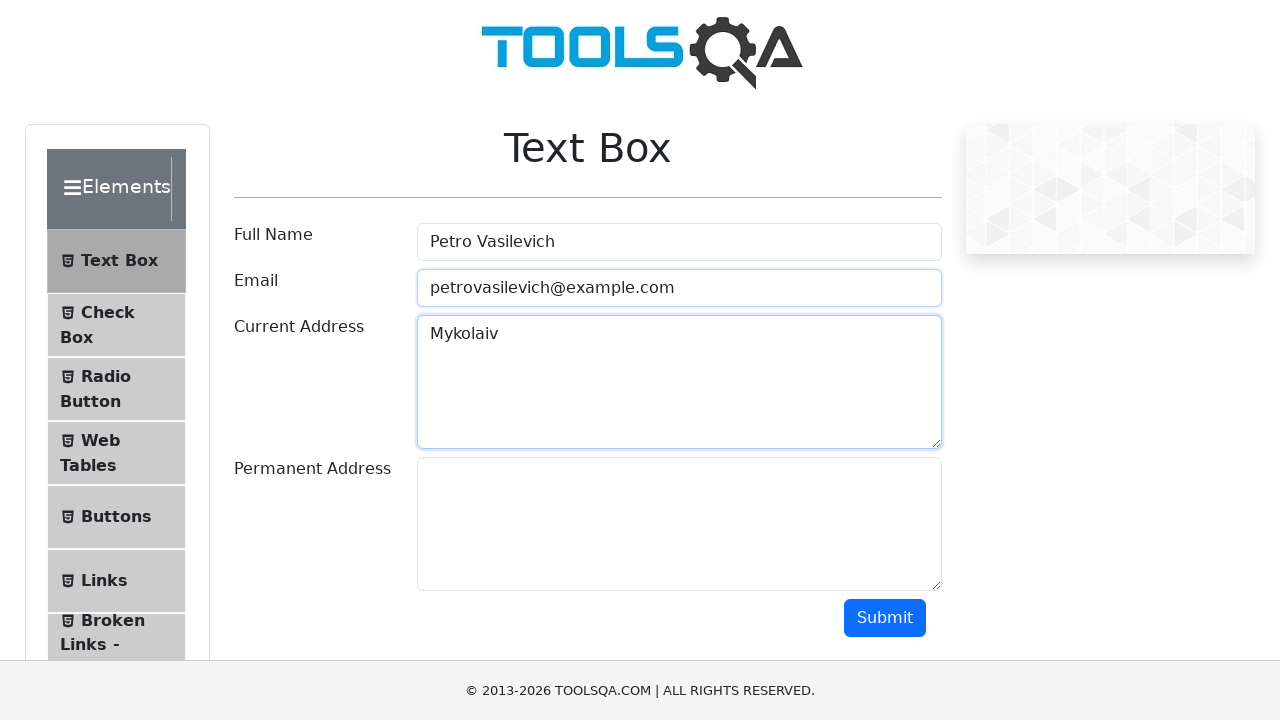

Filled permanent address field with 'Mykolaiv' on #permanentAddress
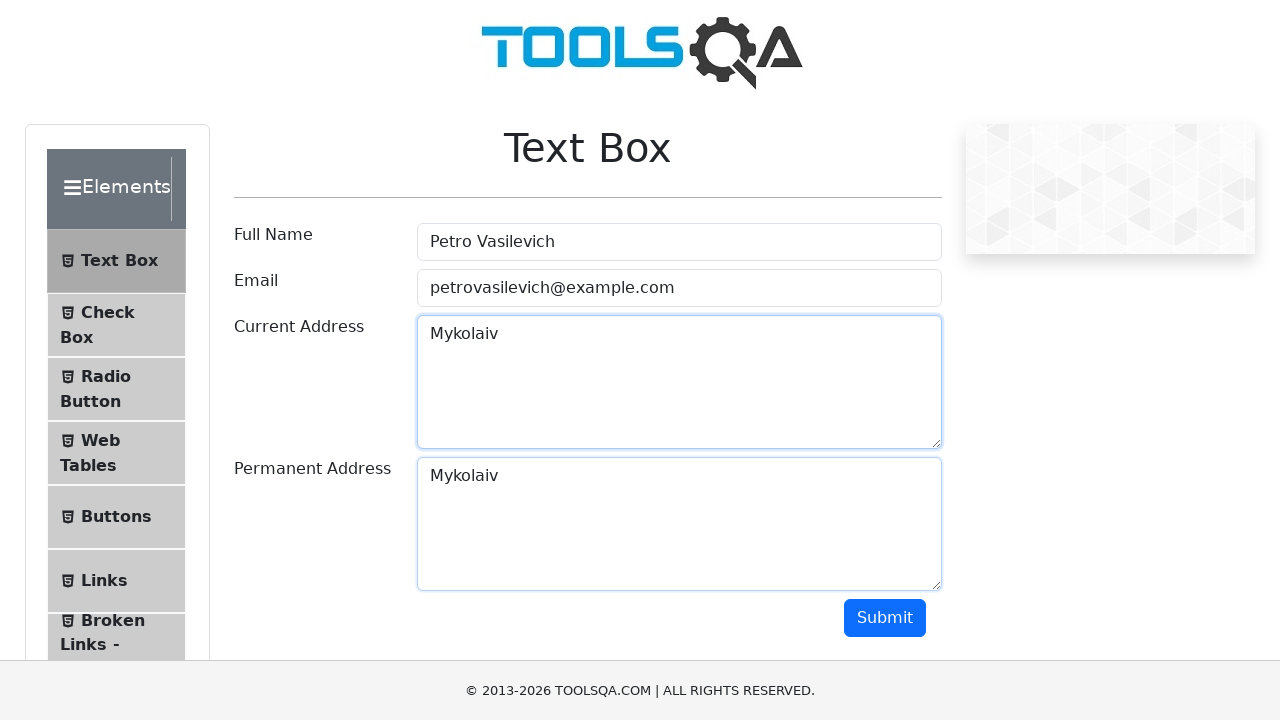

Clicked submit button to submit the form at (885, 618) on #submit
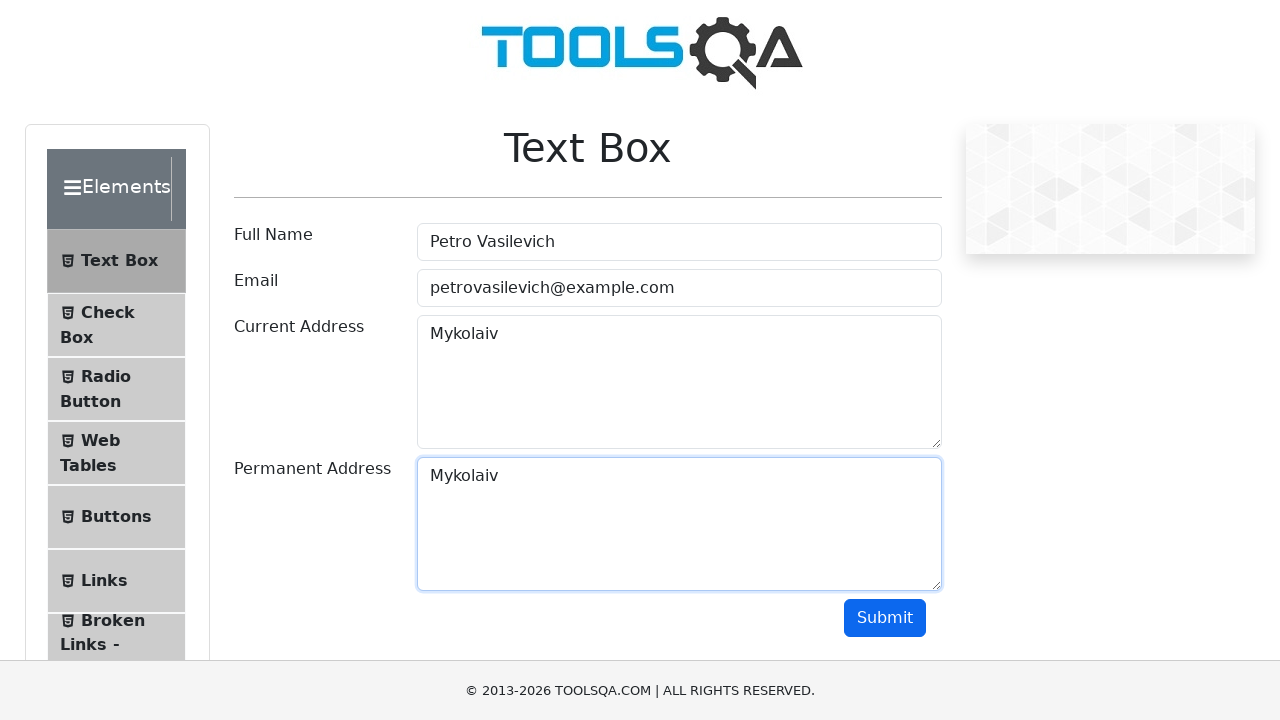

Form submission processed
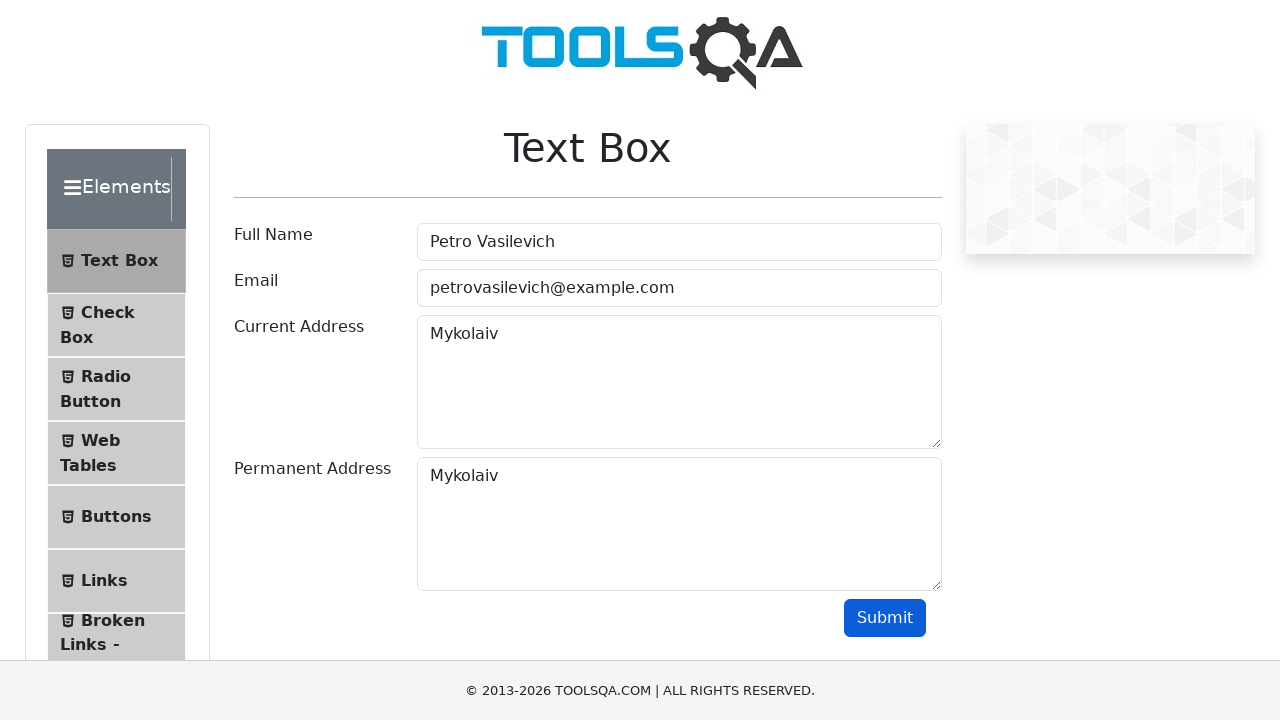

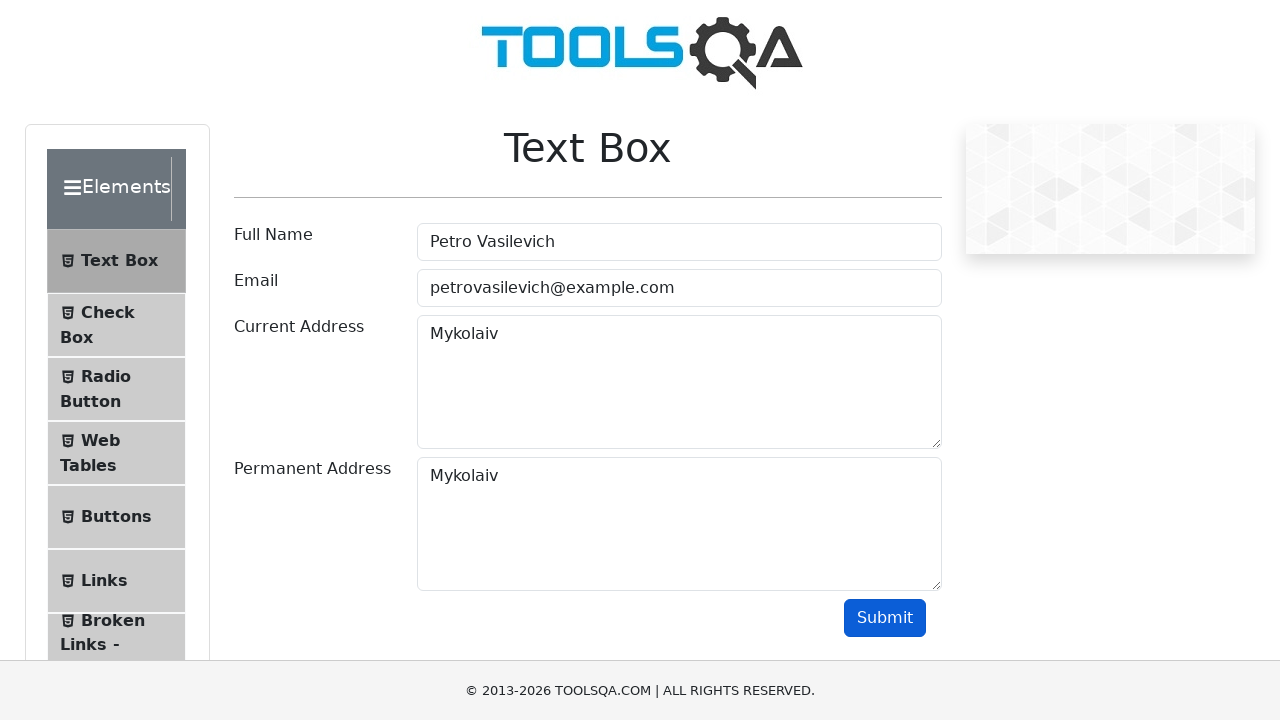